Clicks on 'fat burner supplements' link on Healthkart homepage using link text

Starting URL: https://www.healthkart.com/

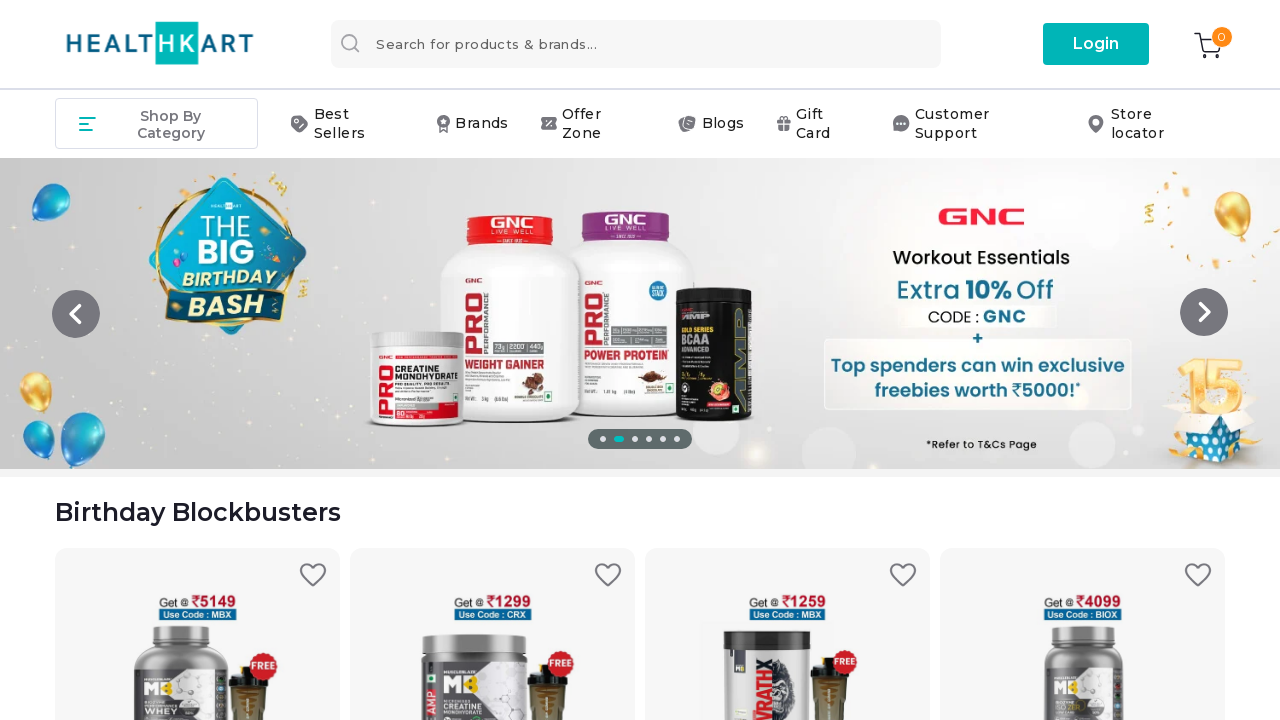

Clicked on 'fat burner supplements' link on Healthkart homepage at (760, 711) on text=fat burner supplements
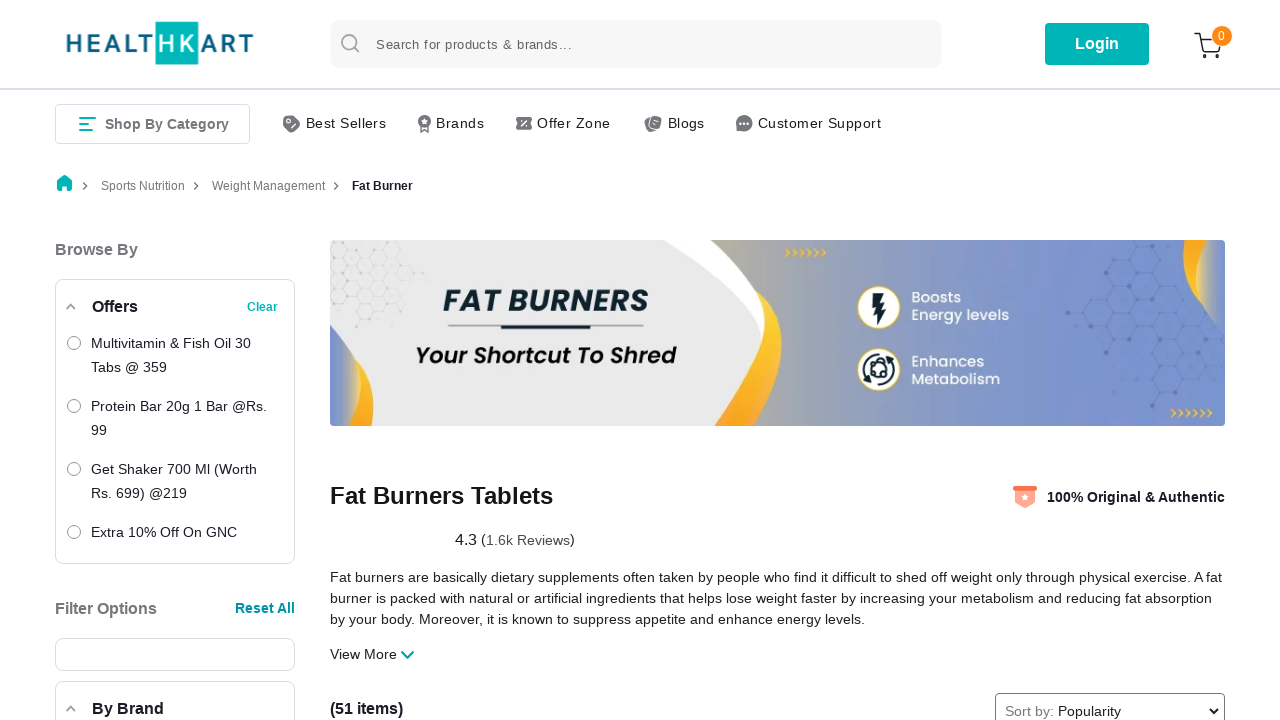

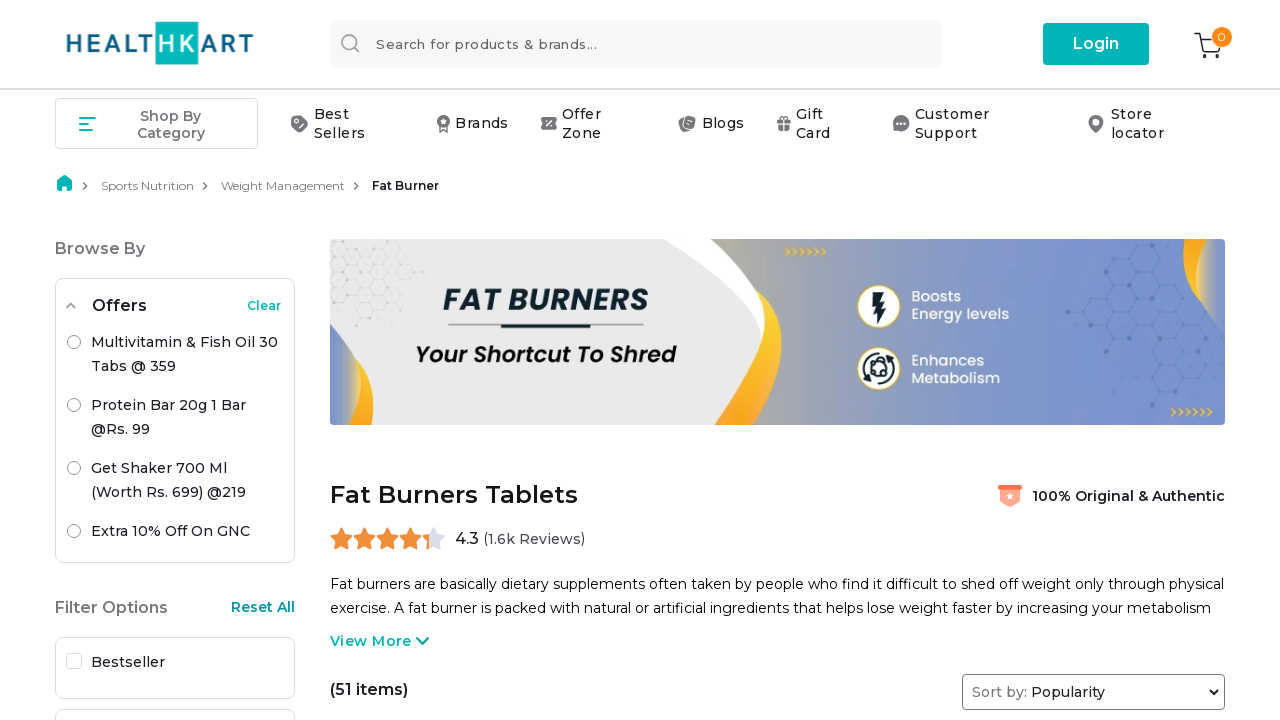